Checks if a checkbox input element is selected/checked on the page

Starting URL: https://www.selenium.dev/selenium/web/inputs.html

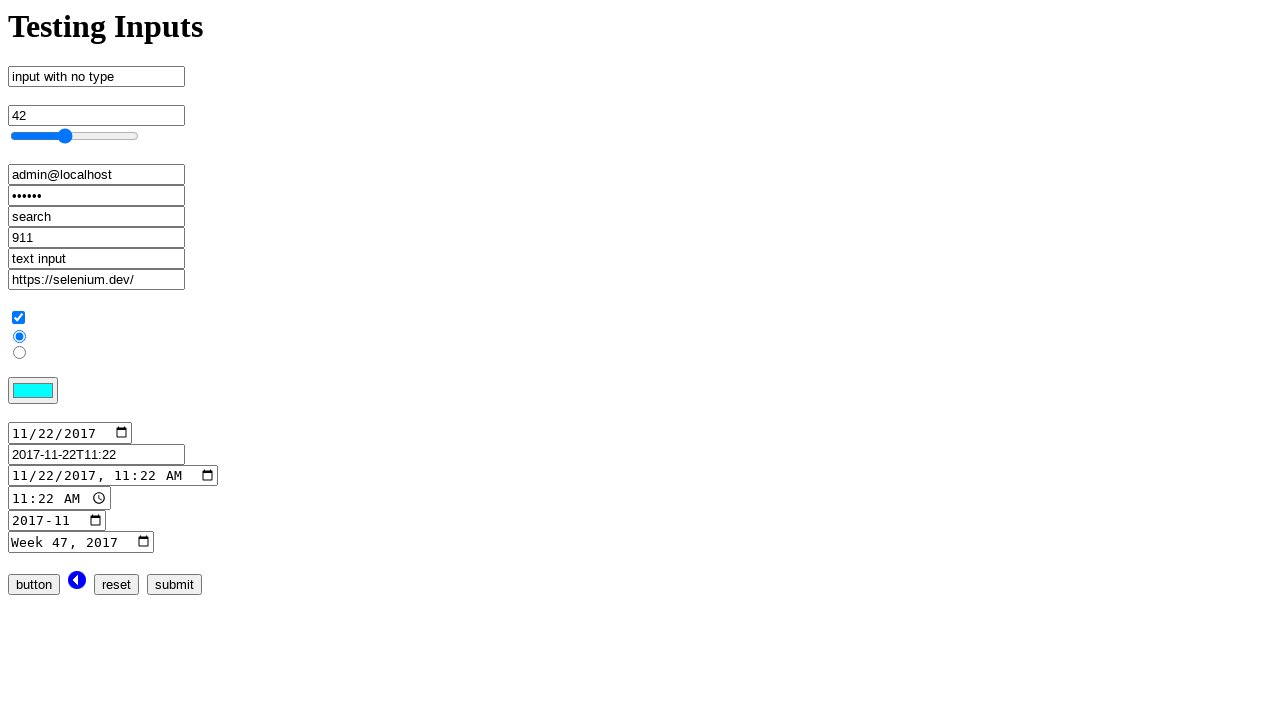

Navigated to inputs test page
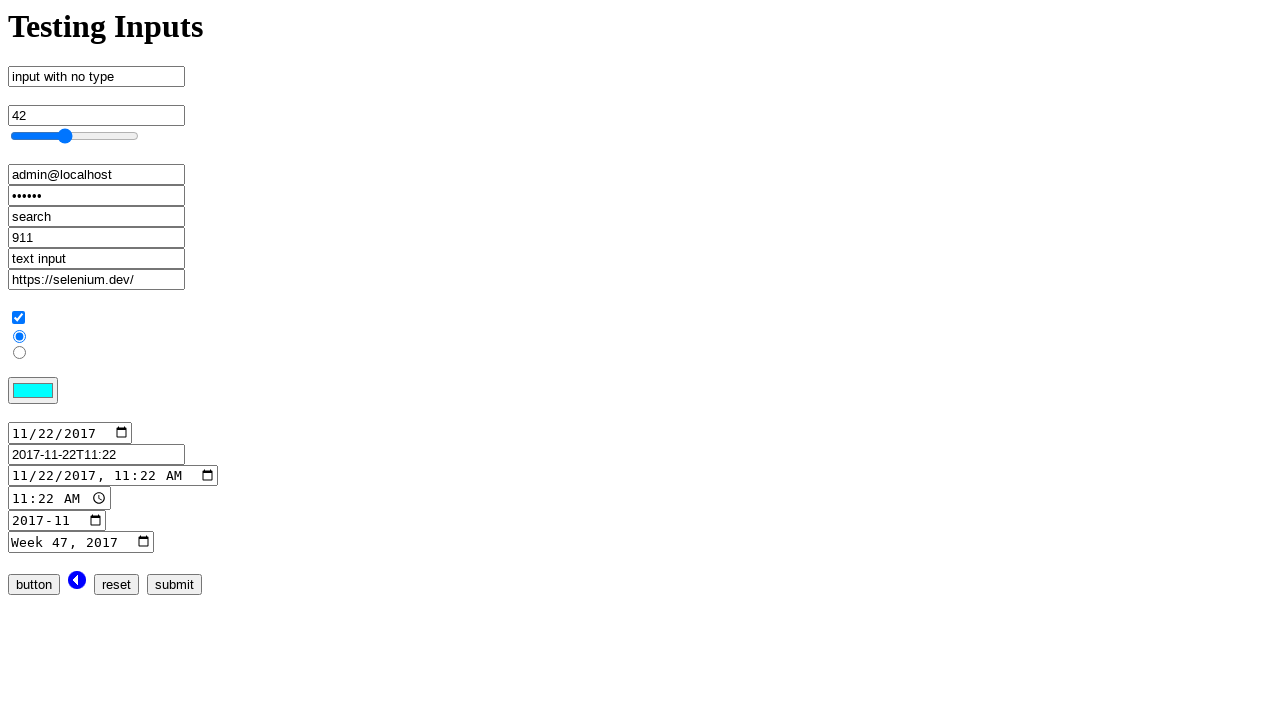

Located checkbox input element with name 'checkbox_input'
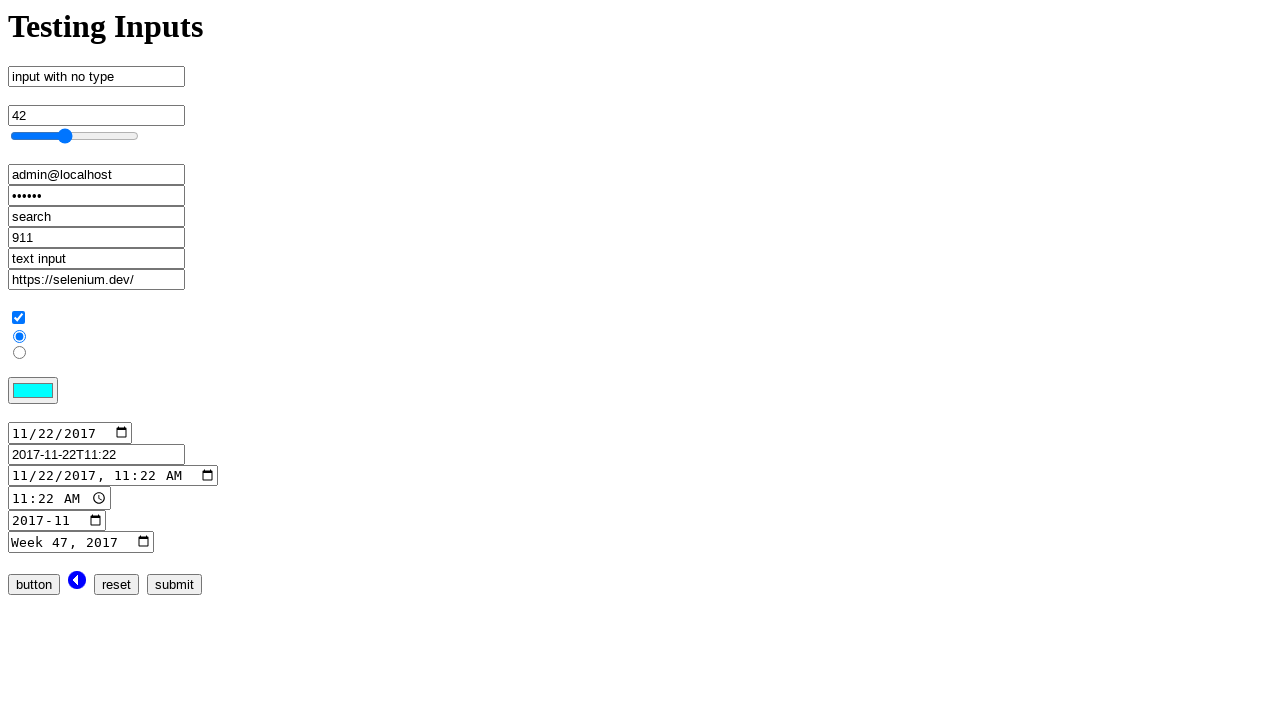

Checked if checkbox is selected - Result: True
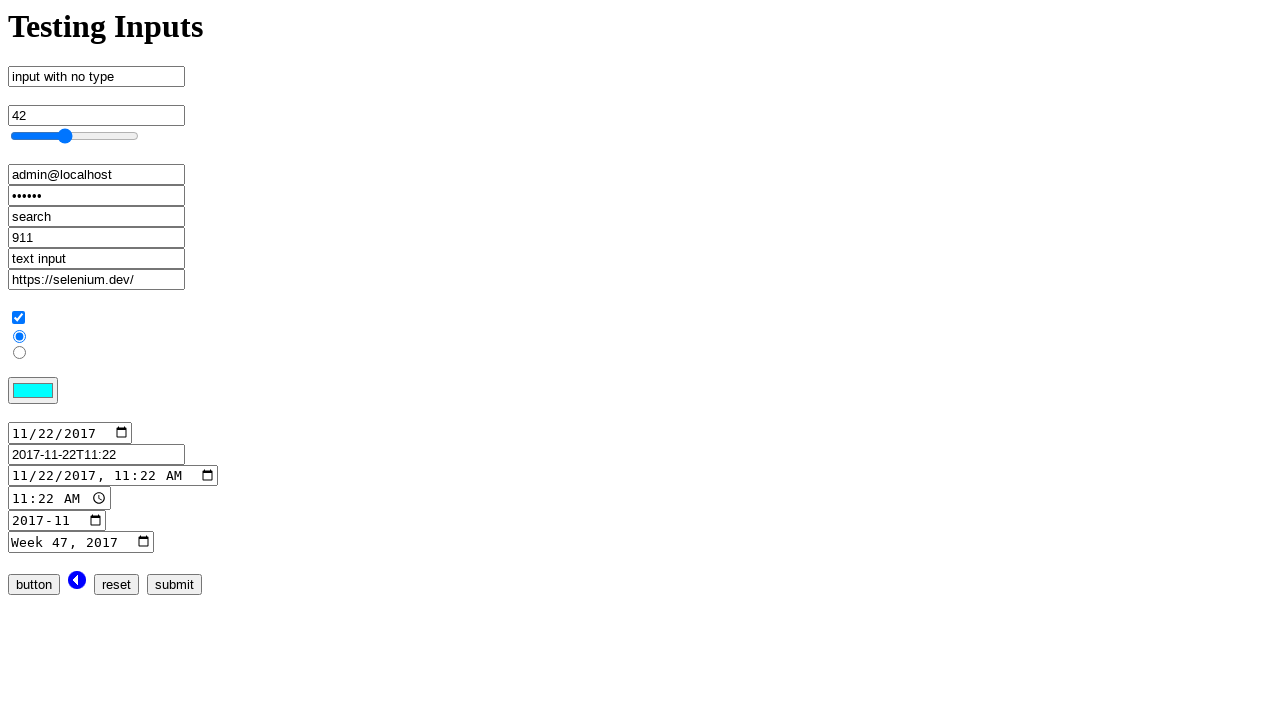

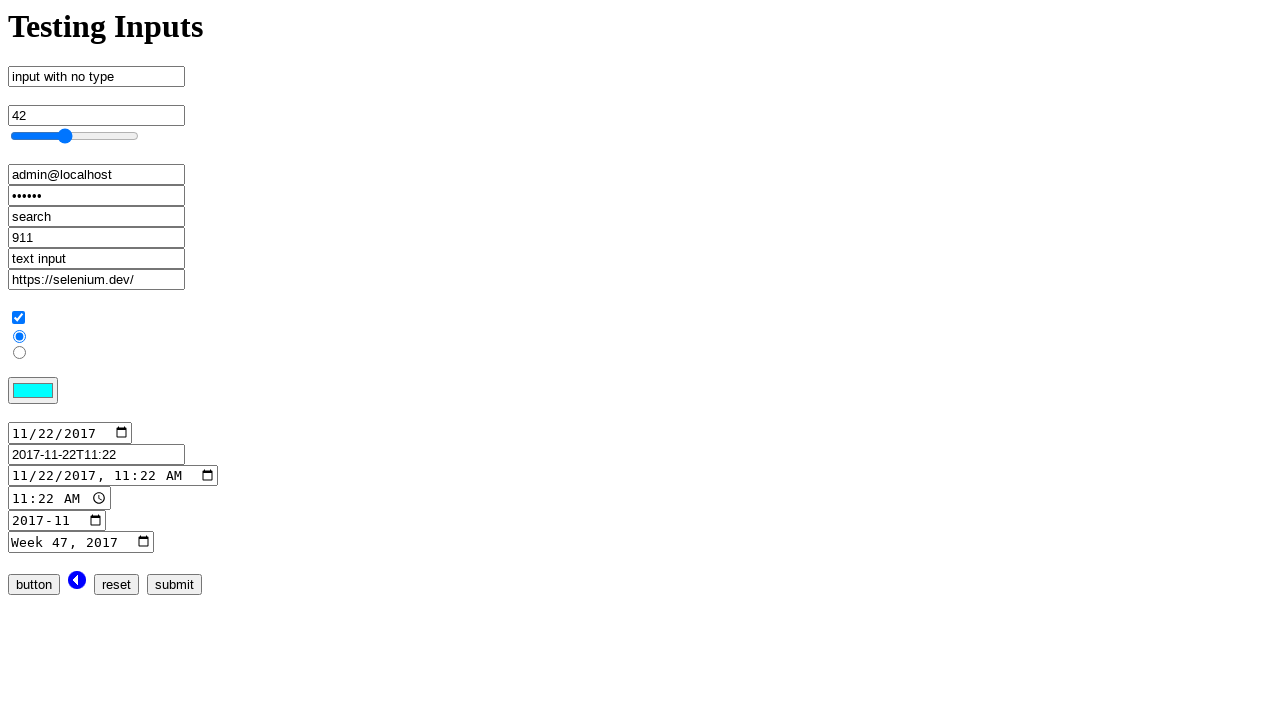